Tests right-click context menu by opening it, hovering over a menu item, clicking it, and handling the resulting alert

Starting URL: http://swisnl.github.io/jQuery-contextMenu/demo.html

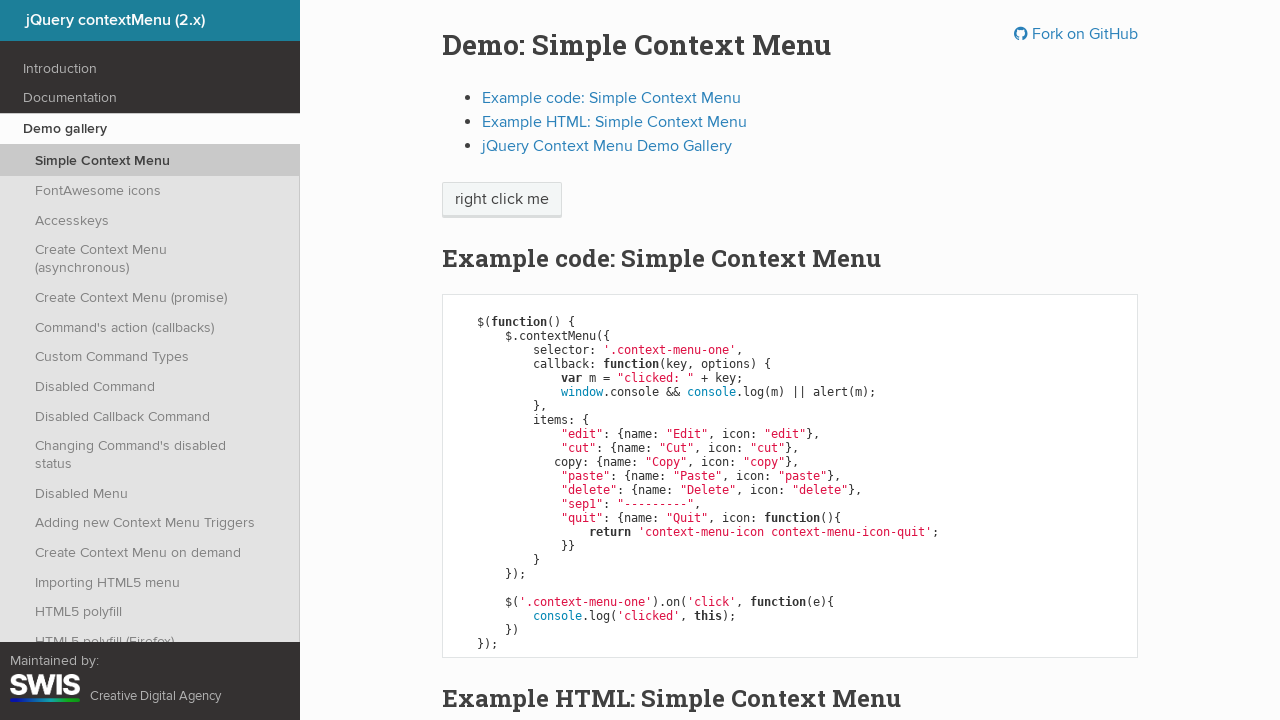

Navigated to jQuery contextMenu demo page
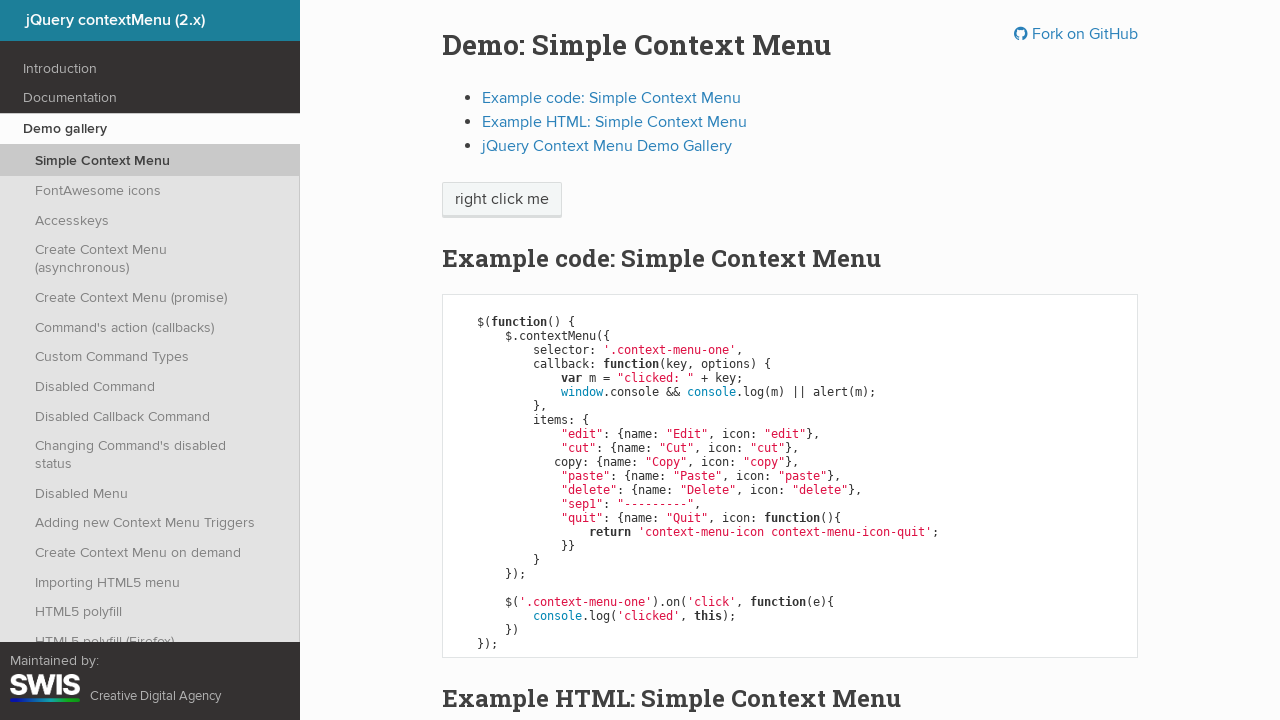

Right-clicked on 'right click me' element to open context menu at (502, 200) on xpath=//span[text()='right click me']
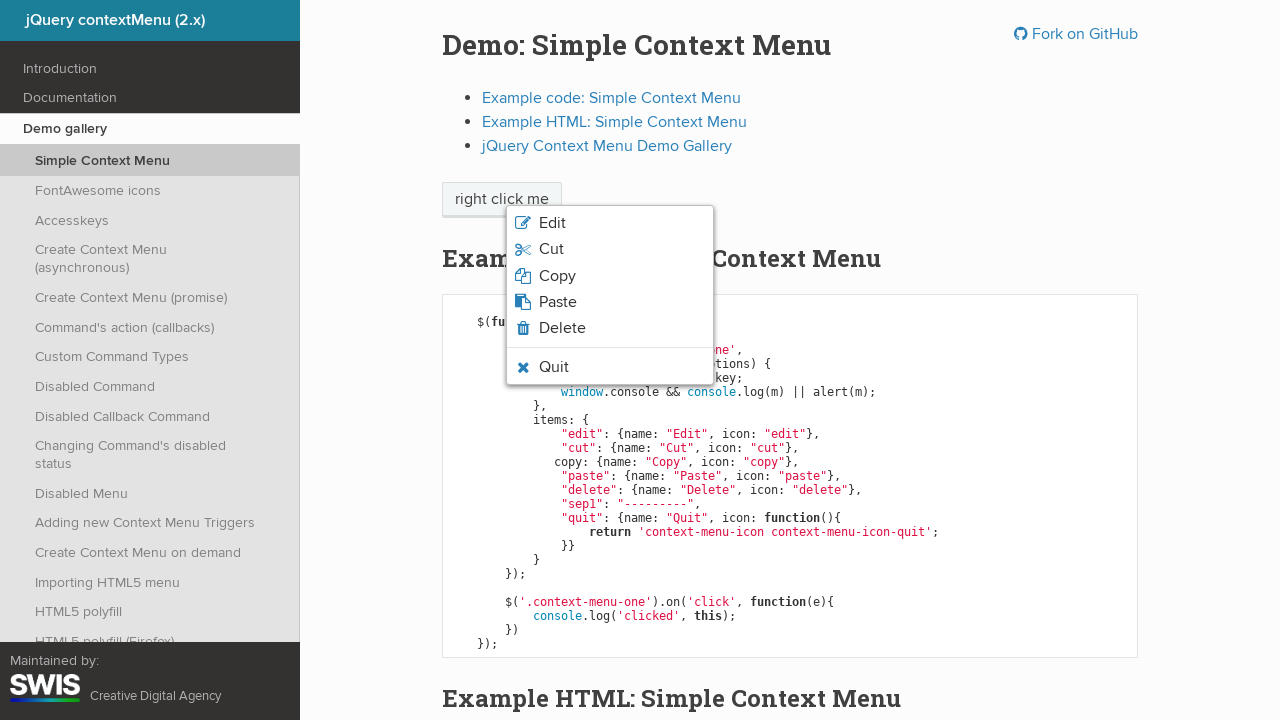

Hovered over the Cut menu item at (610, 249) on .context-menu-icon-cut
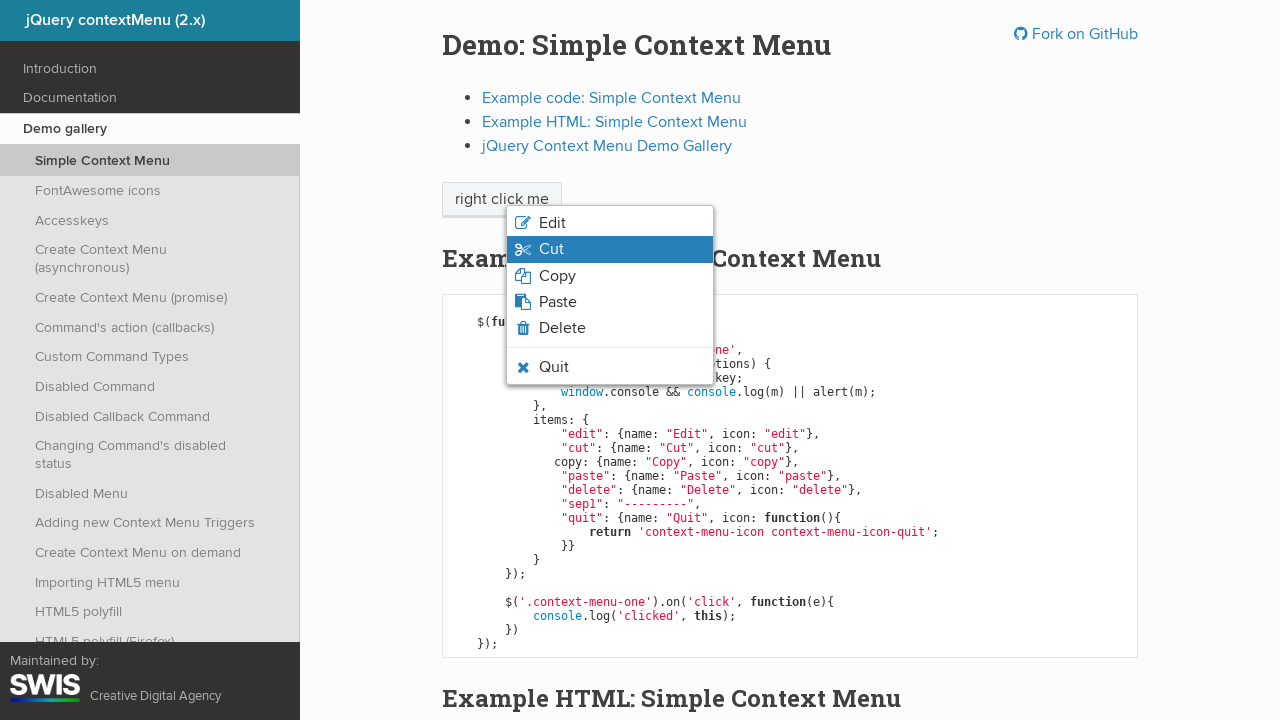

Verified Cut menu item is visible and hovered
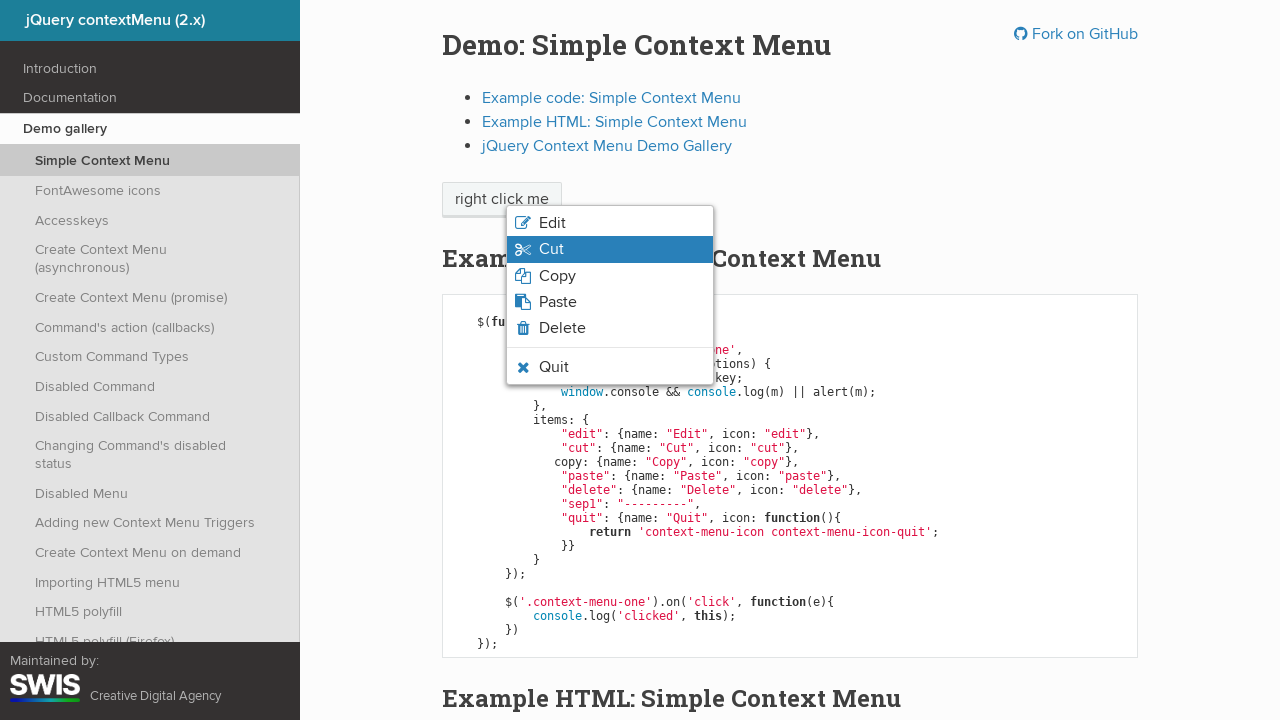

Clicked the Cut menu item at (610, 249) on .context-menu-icon-cut.context-menu-visible.context-menu-hover
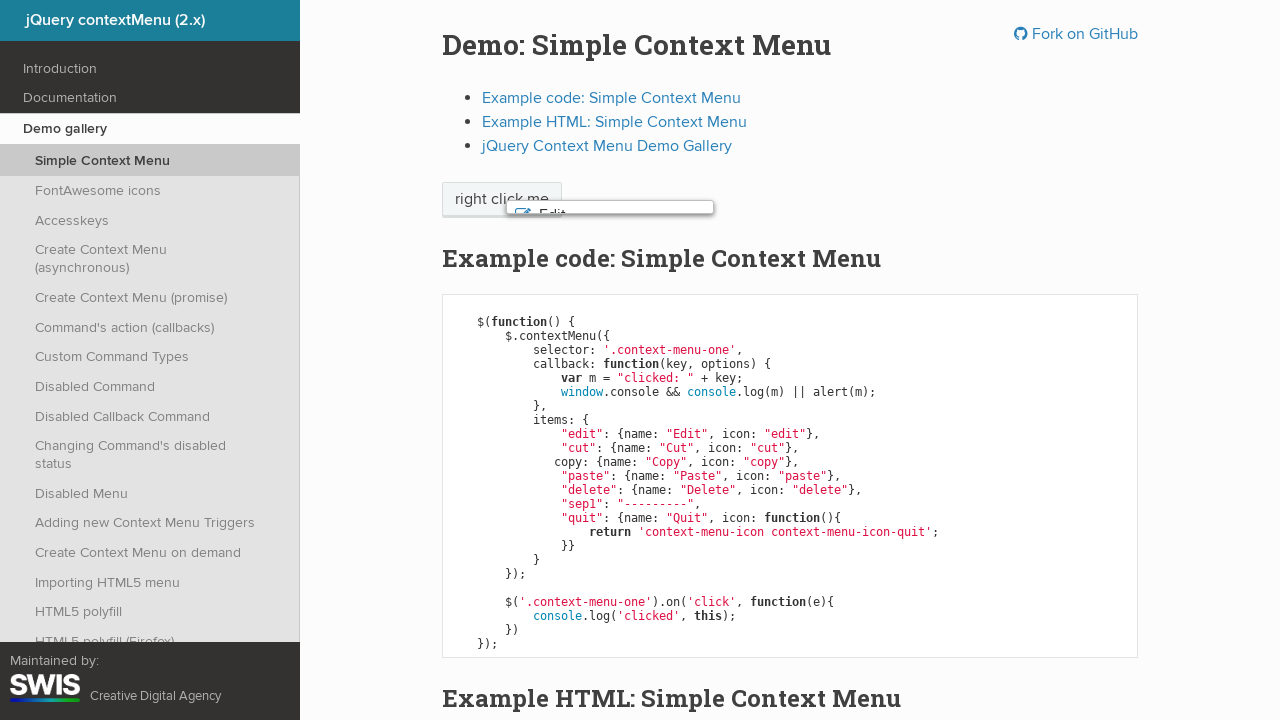

Set up dialog handler to accept alert
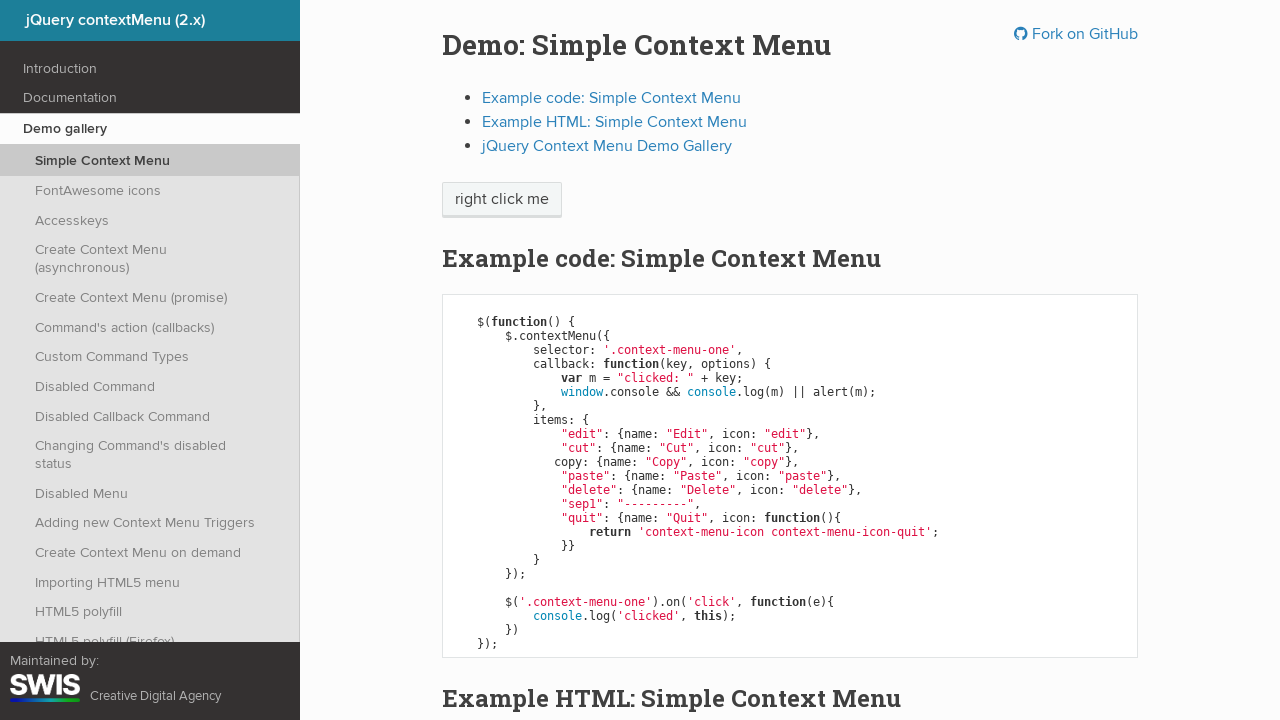

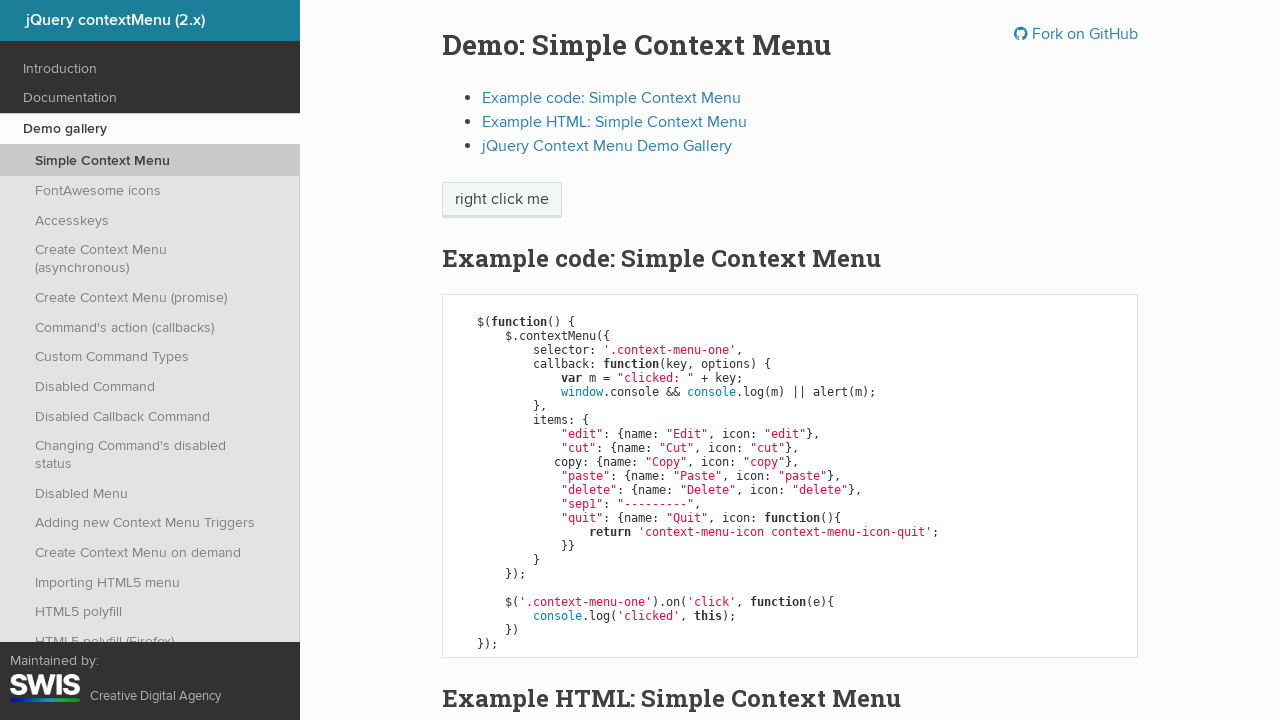